Tests various checkbox interactions on a practice page including clicking multiple checkboxes, toggle switches, and multi-select checkbox menus

Starting URL: https://leafground.com/checkbox.xhtml

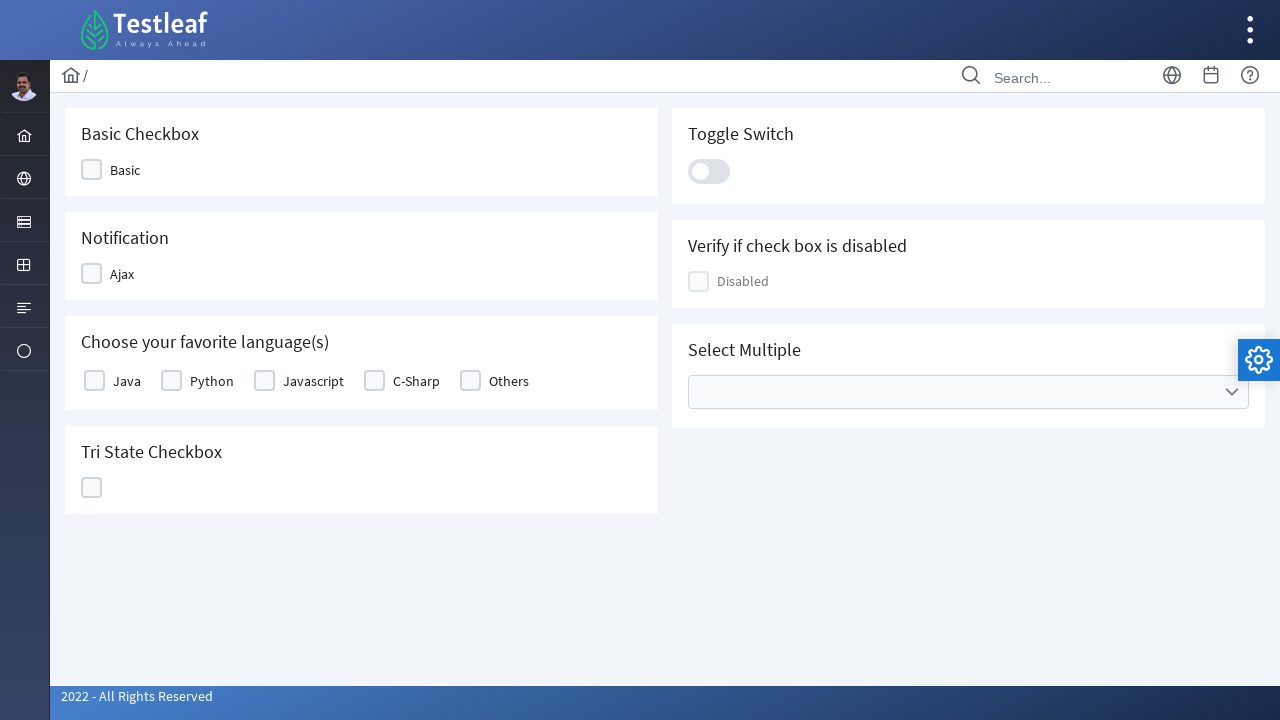

Clicked first checkbox at (118, 170) on xpath=//div[@class='ui-selectbooleancheckbox ui-chkbox ui-widget']
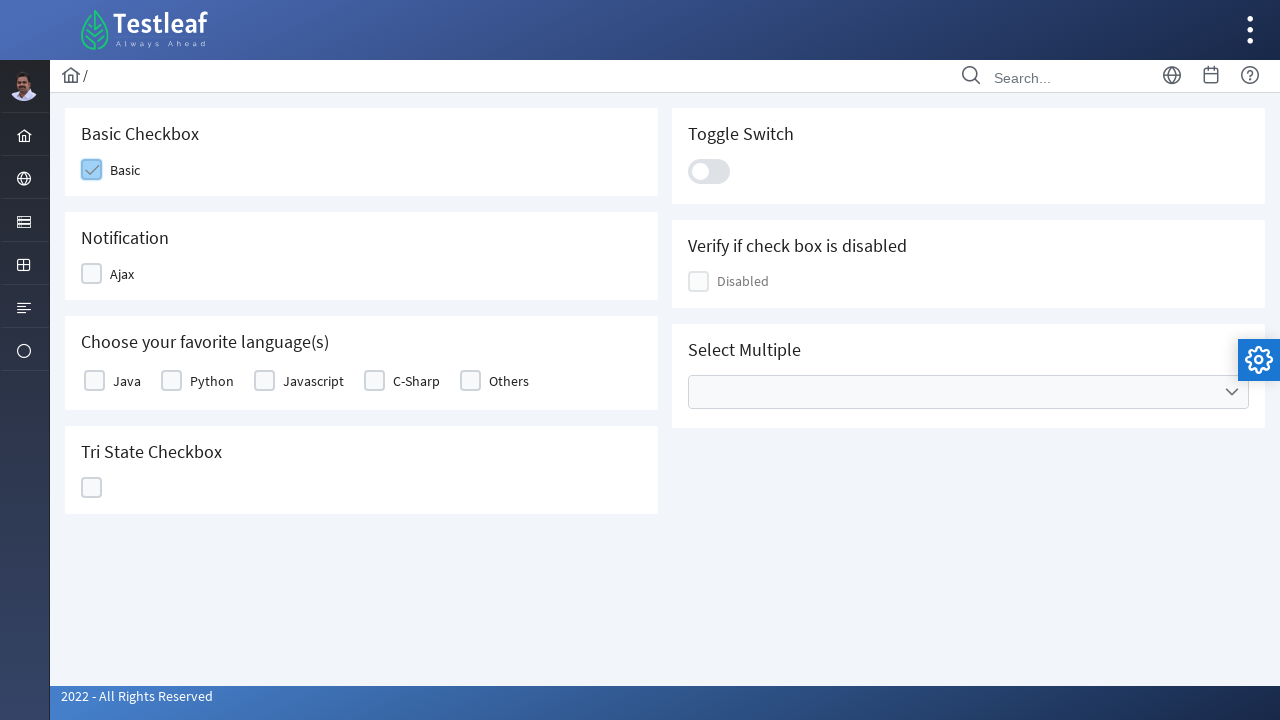

Clicked second checkbox at (92, 274) on xpath=//div[@class='ui-chkbox-box ui-widget ui-corner-all ui-state-default']
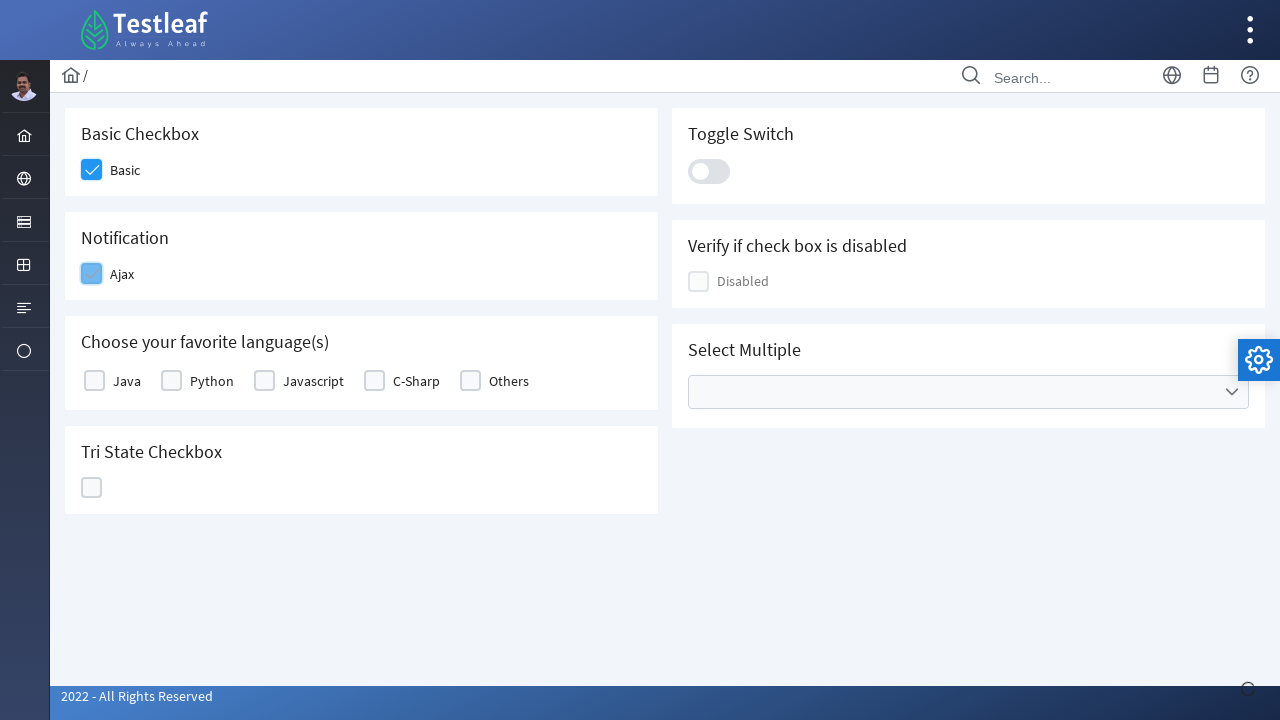

Clicked third checkbox at (94, 381) on xpath=//div[@class='ui-chkbox ui-widget']/div[@class='ui-chkbox-box ui-widget ui
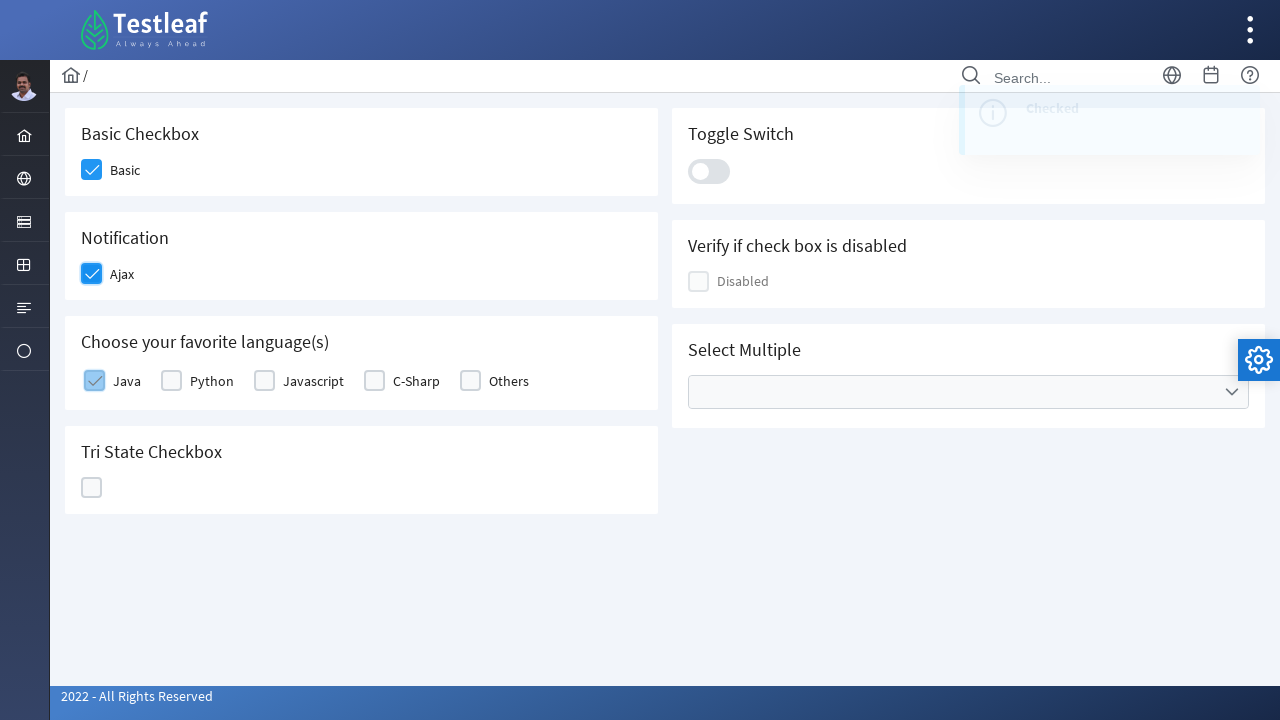

Clicked fourth checkbox at (264, 381) on (//div[@class='ui-chkbox ui-widget']/div[@class='ui-chkbox-box ui-widget ui-corn
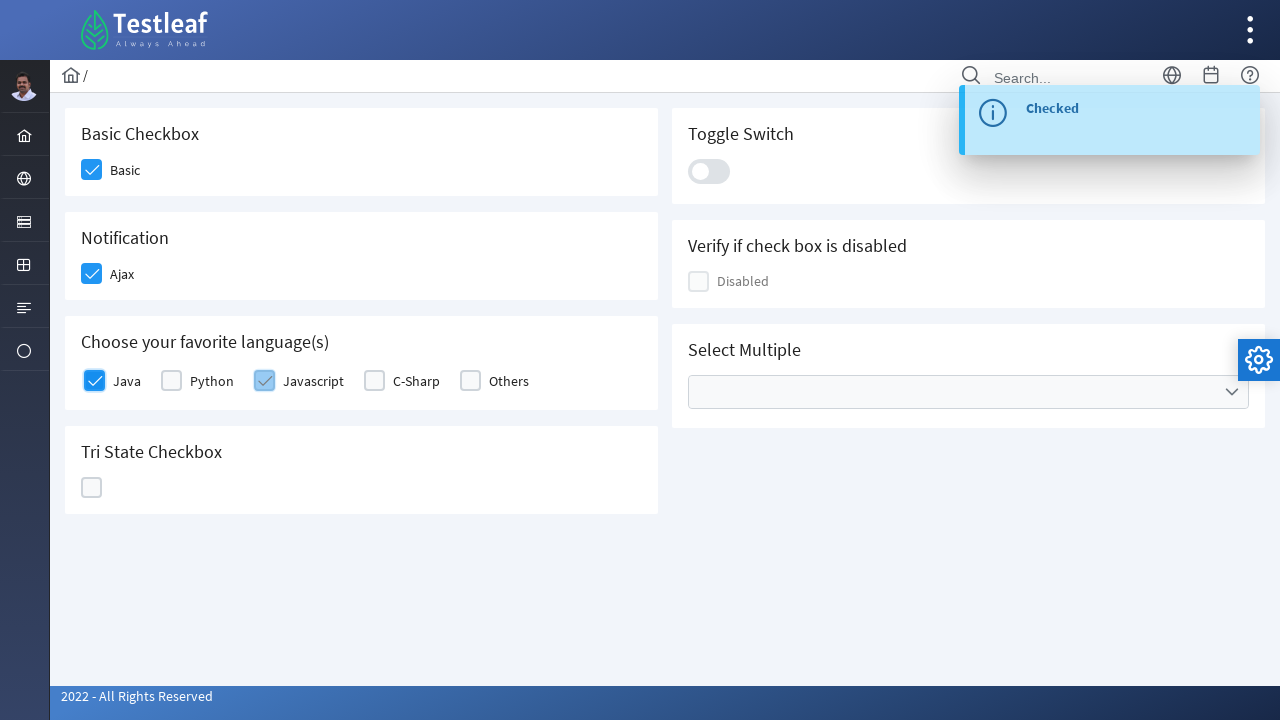

Clicked checkbox with specific parent structure at (92, 488) on xpath=//span[@class='ui-chkbox-icon ui-c ']/parent::div[@class='ui-chkbox-box ui
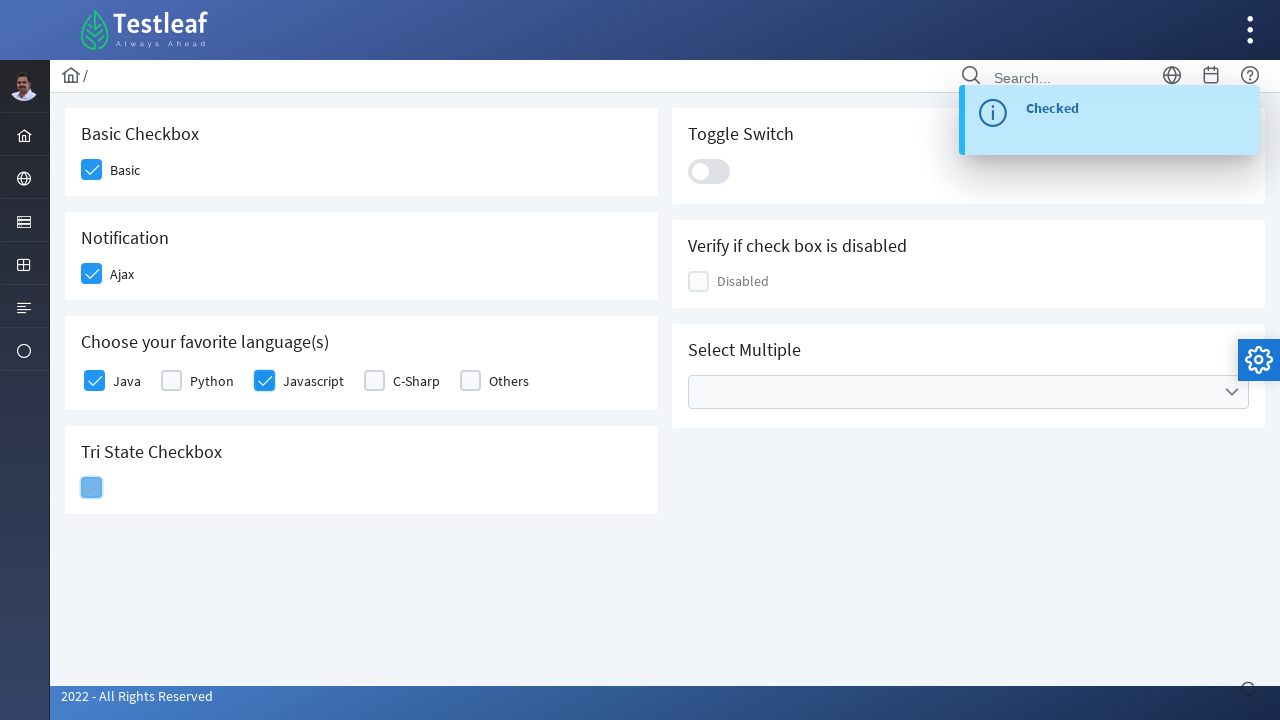

Clicked toggle switch at (709, 171) on xpath=//div[@class='ui-toggleswitch-slider']
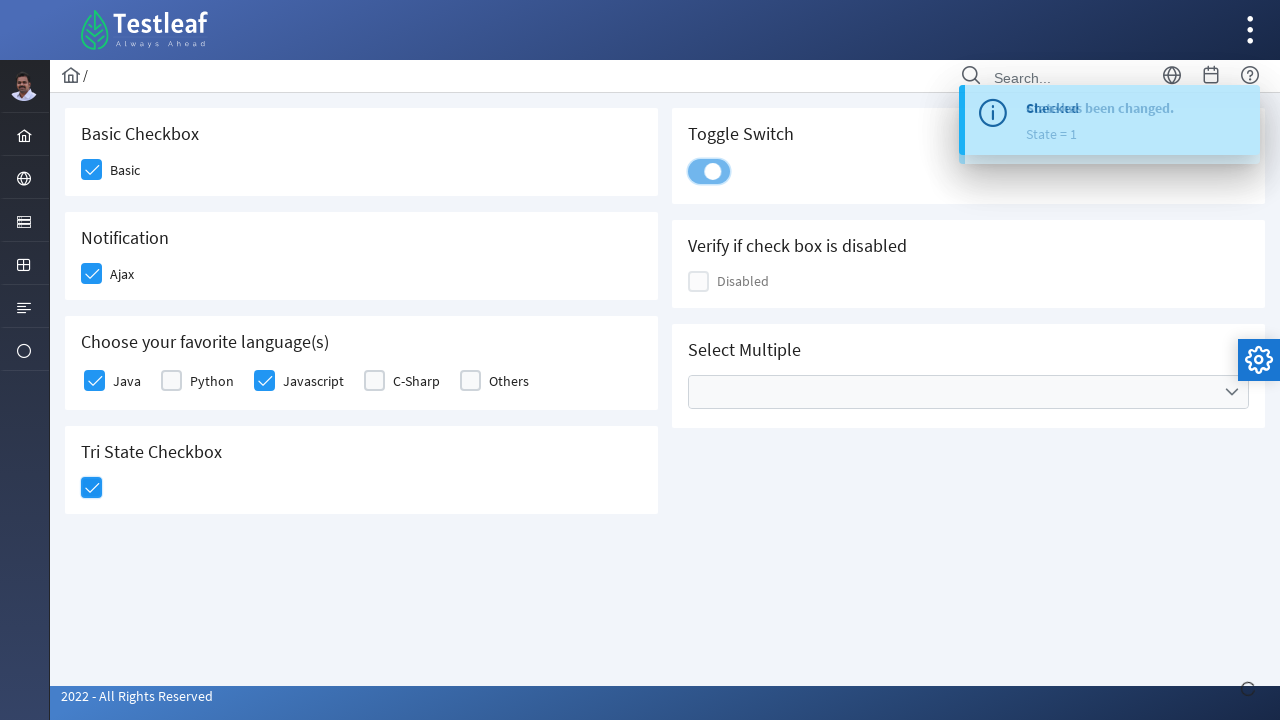

Checked if disabled checkbox is enabled - Result: False
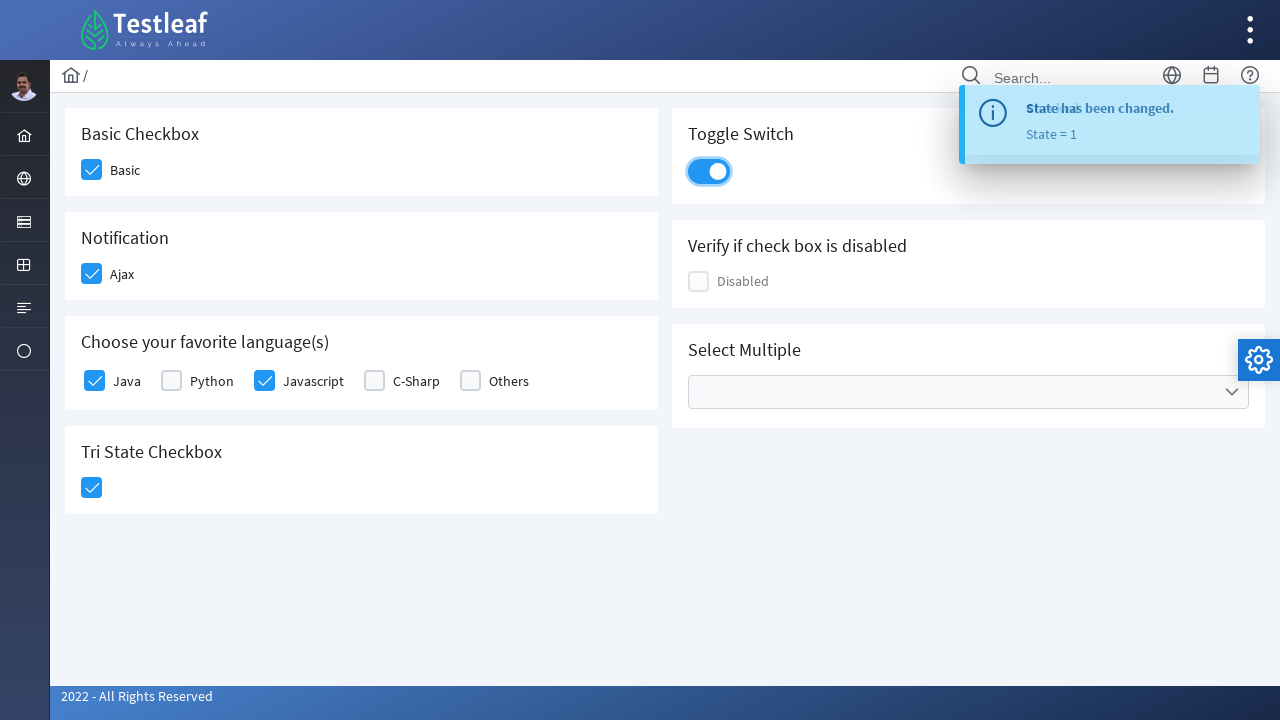

Opened multi-select checkbox menu at (968, 392) on xpath=//ul[@class='ui-selectcheckboxmenu-multiple-container ui-widget ui-inputfi
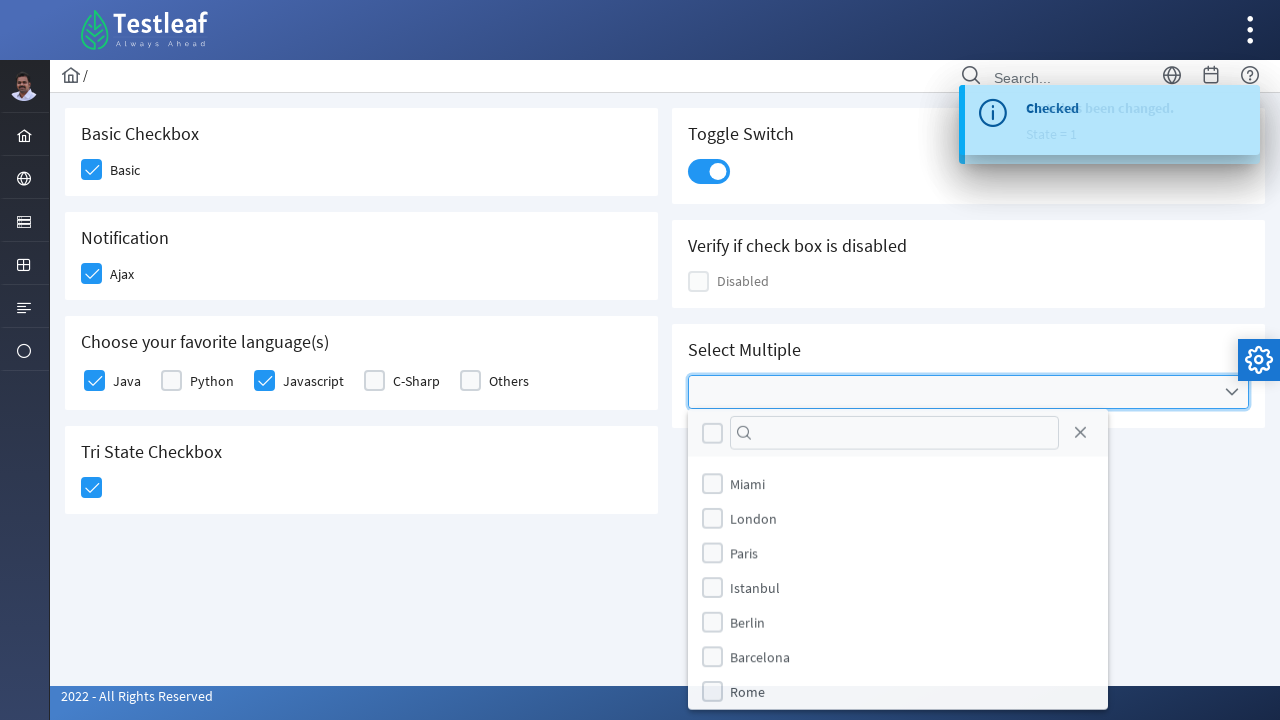

Selected London option from multi-select menu at (712, 519) on xpath=//li[@data-item-value='London']//div[@class='ui-chkbox-box ui-widget ui-co
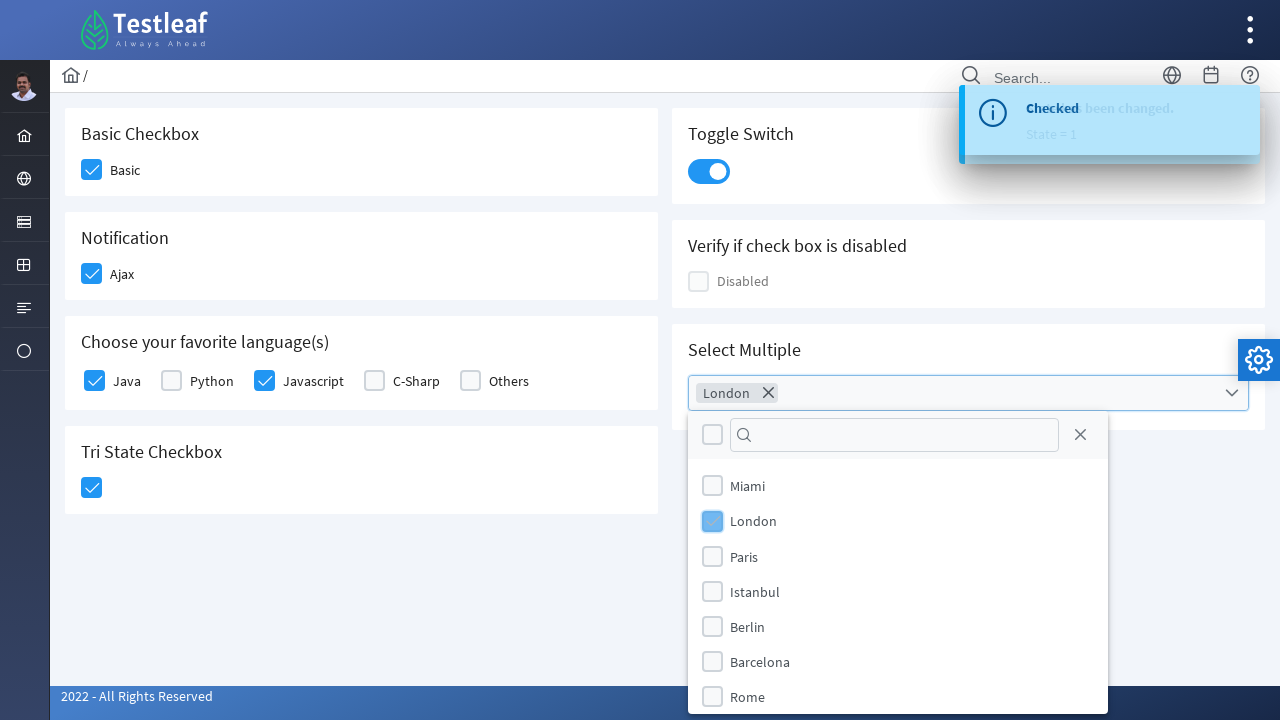

Selected Rome option from multi-select menu at (712, 697) on xpath=//li[@data-item-value='Rome']//div[@class='ui-chkbox-box ui-widget ui-corn
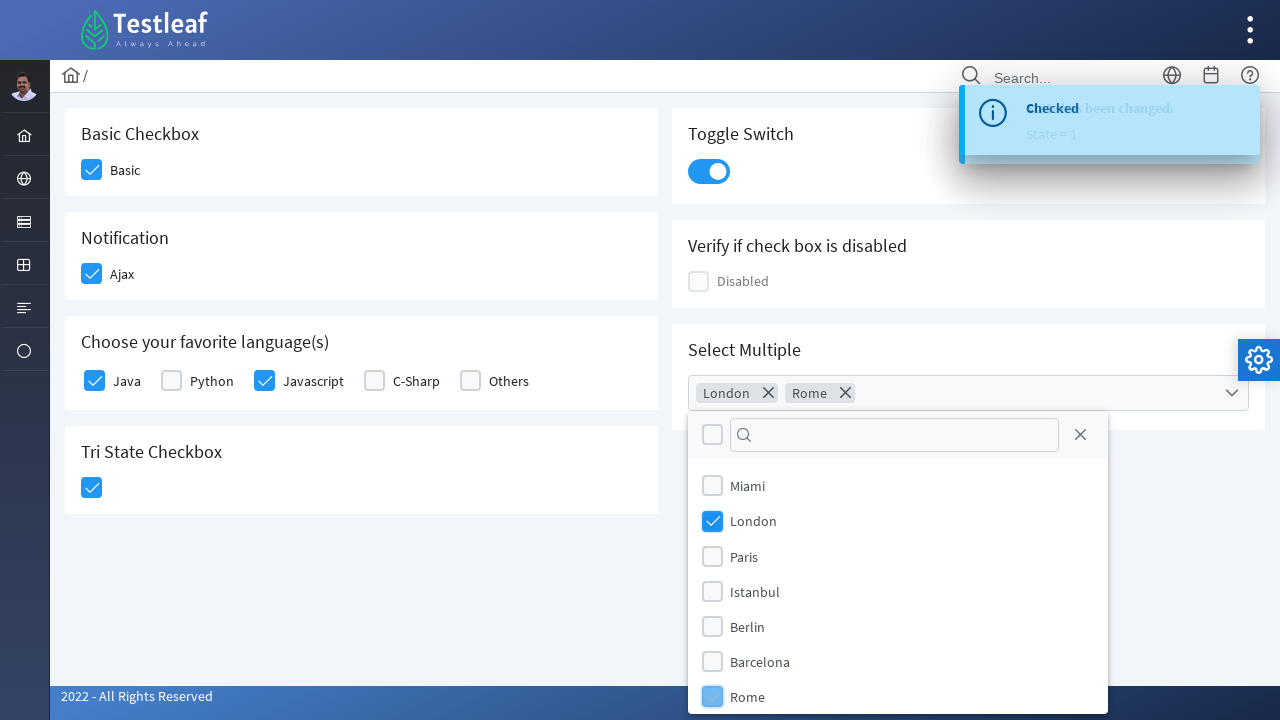

Selected Berlin option from multi-select menu at (712, 626) on xpath=//li[@data-item-value='Berlin']//div[@class='ui-chkbox-box ui-widget ui-co
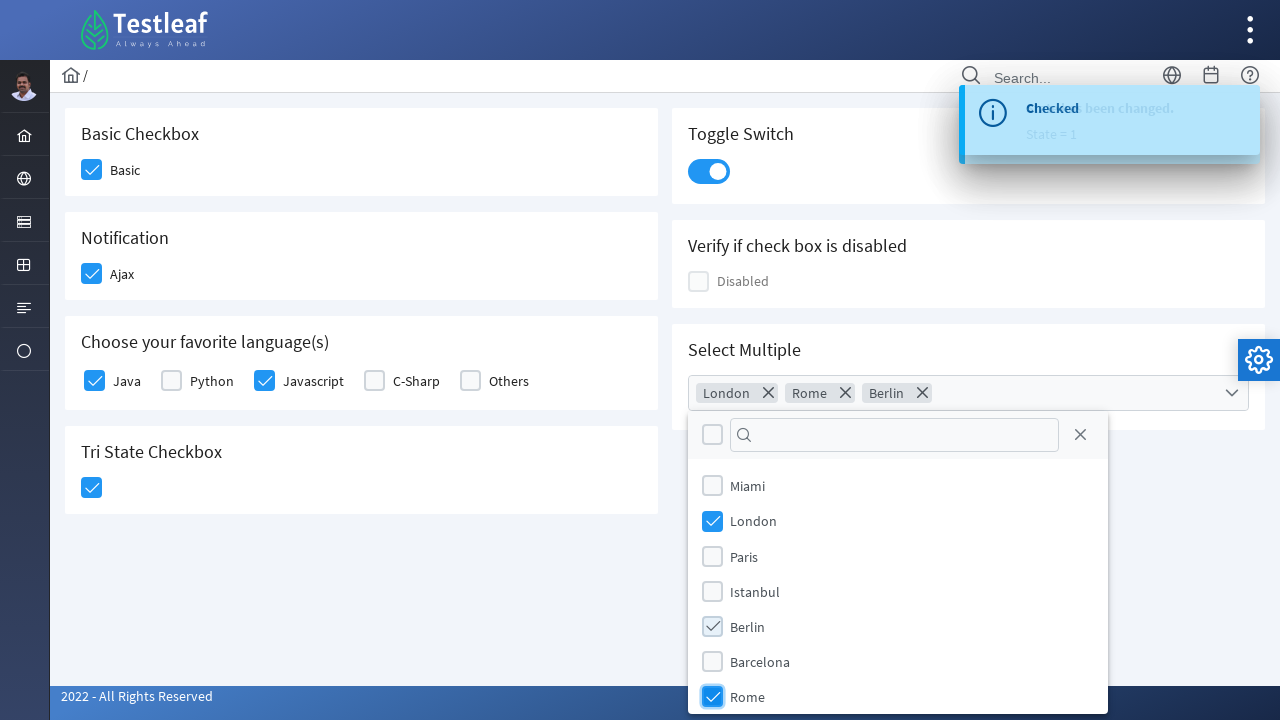

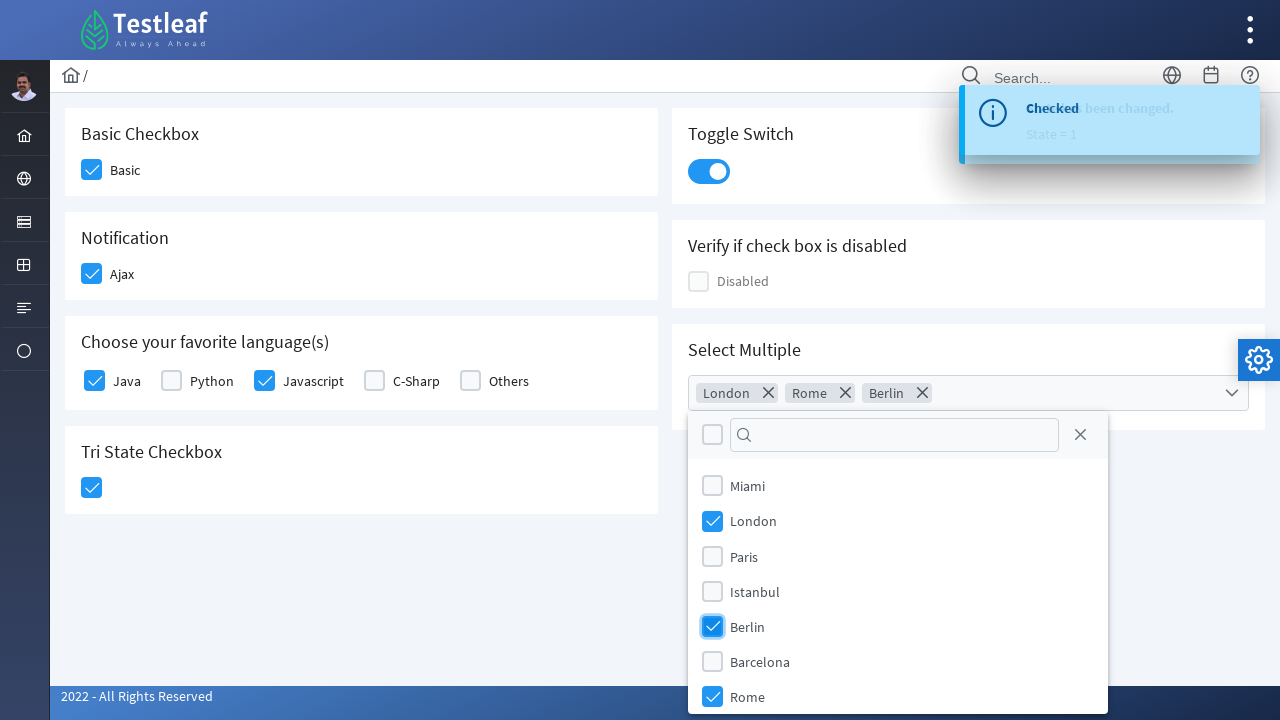